Fills login form fields, clicks login button to trigger alert, then clears the fields

Starting URL: https://omayo.blogspot.in/

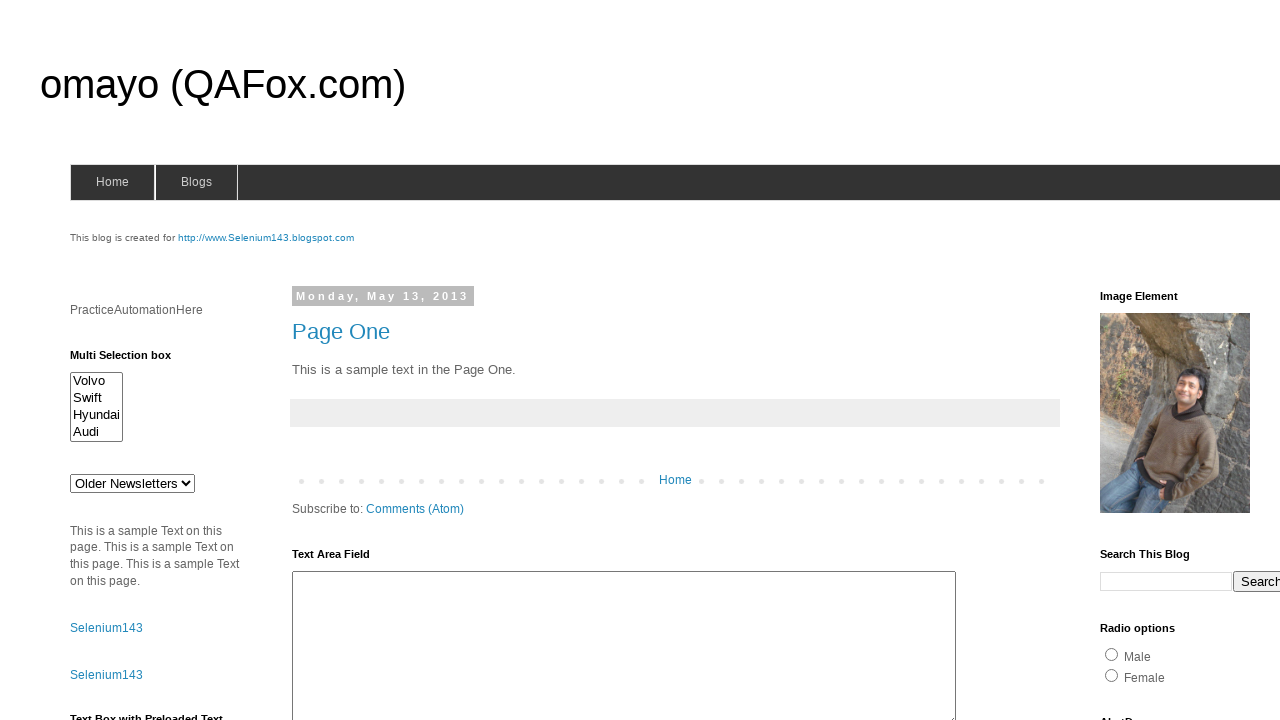

Filled username field with 'user789' on xpath=//form[@name='login']//input[@name='userid']
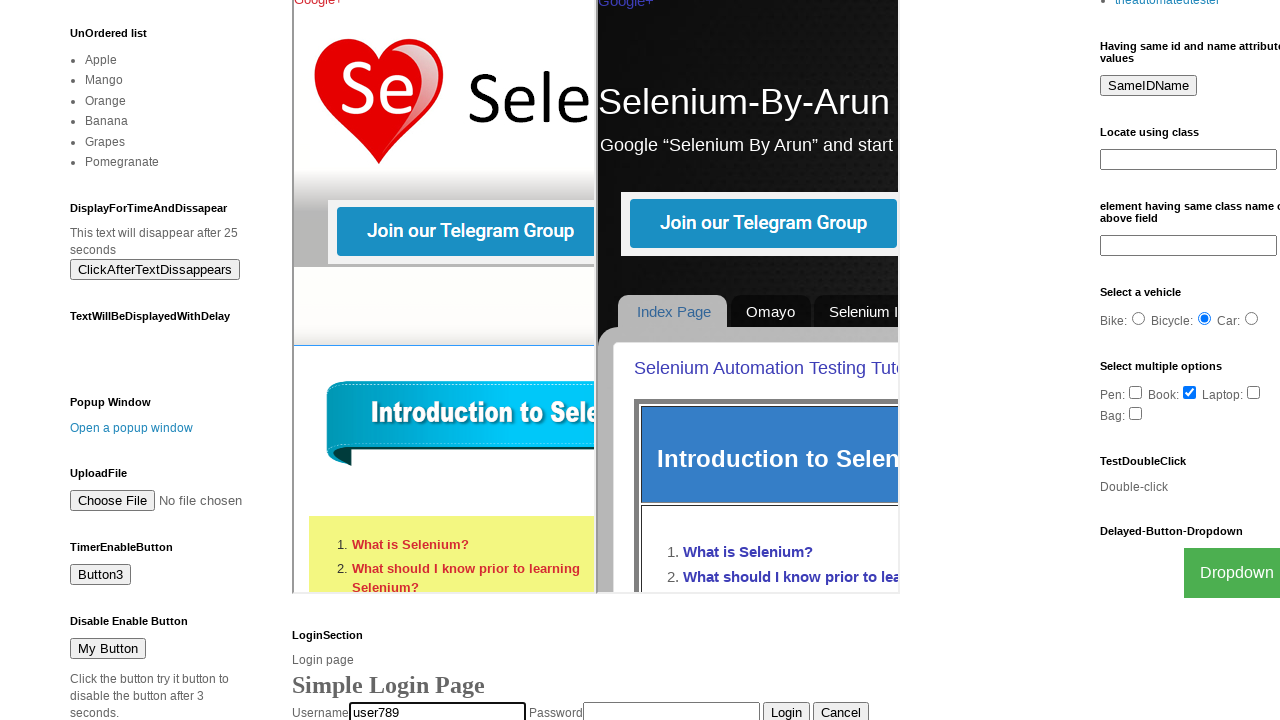

Filled password field with 'pass789' on xpath=//form[@name='login']//input[@name='pswrd']
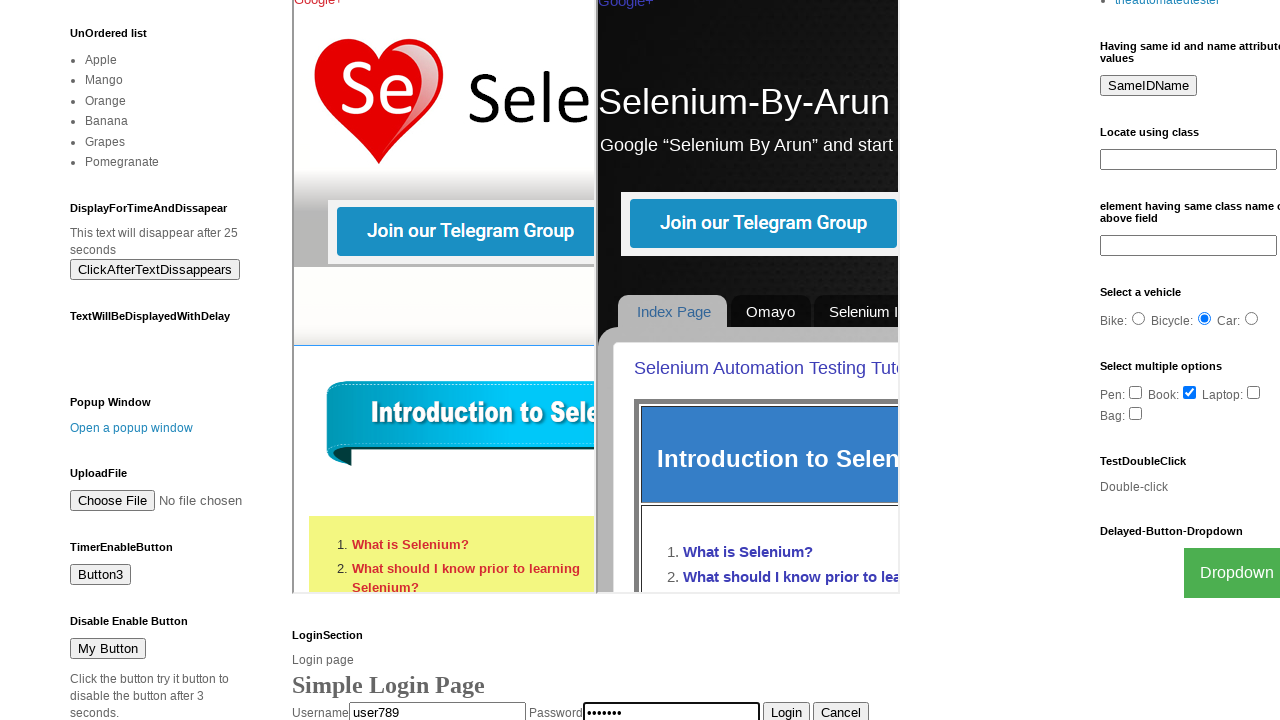

Set up dialog handler to accept alerts
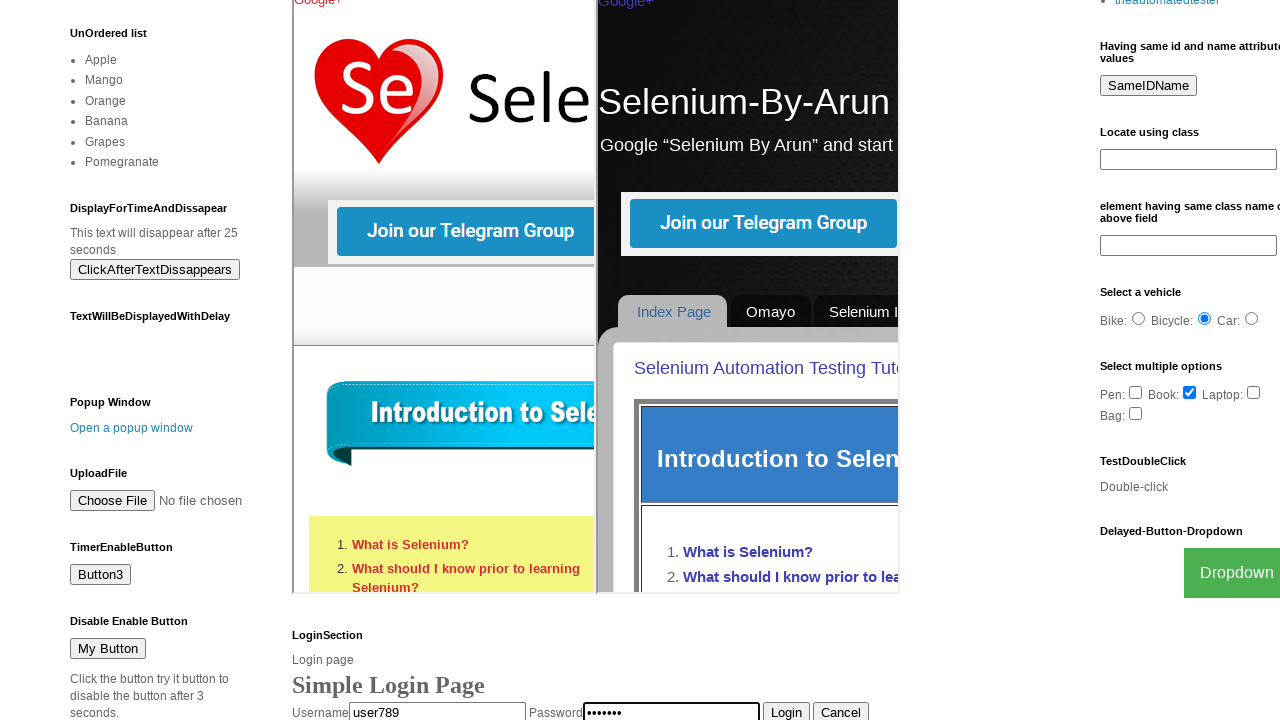

Clicked login button to trigger alert at (786, 710) on xpath=//form[@name='login']//input[@value='Login']
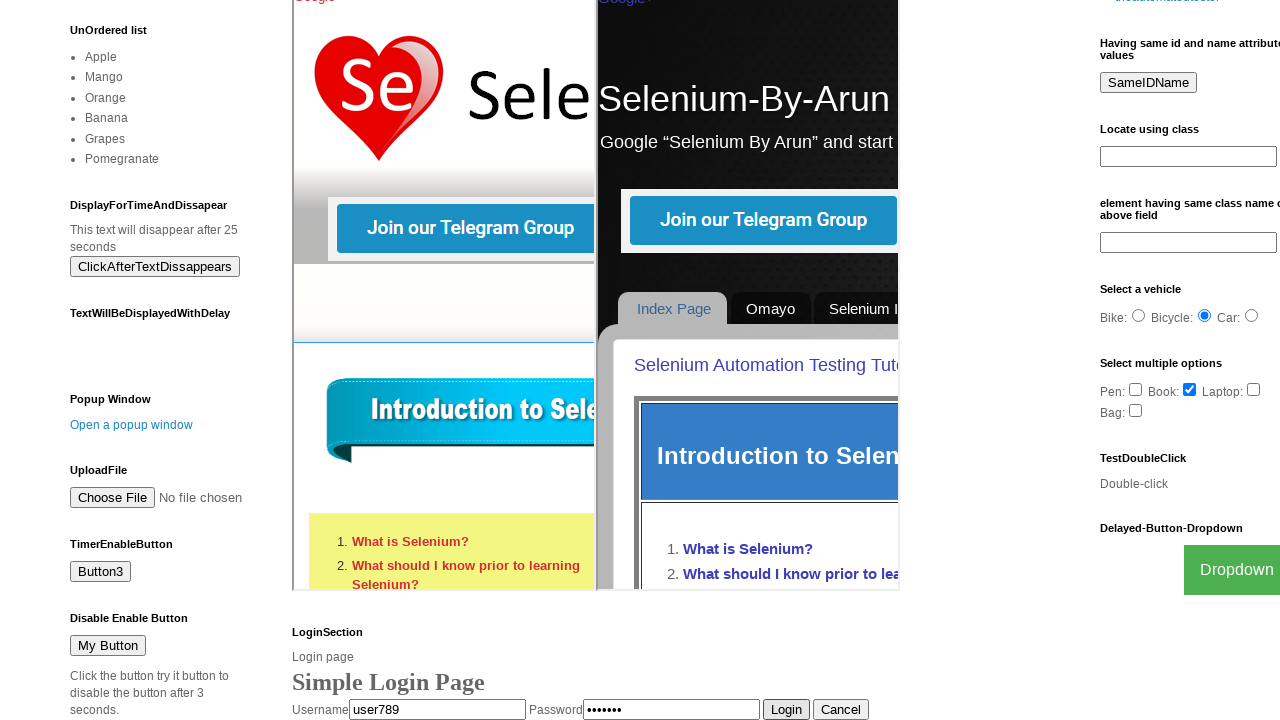

Clicked Cancel button to clear login form fields at (841, 710) on xpath=//form[@name='login']//input[@value='Cancel']
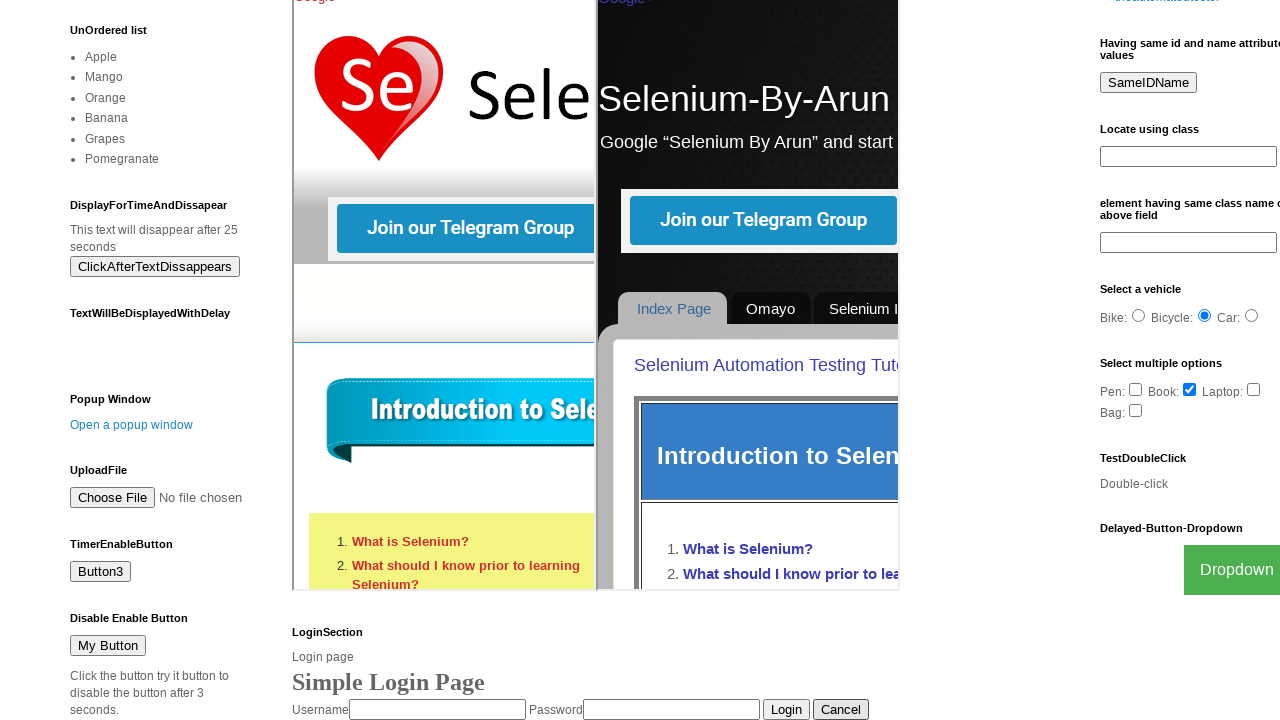

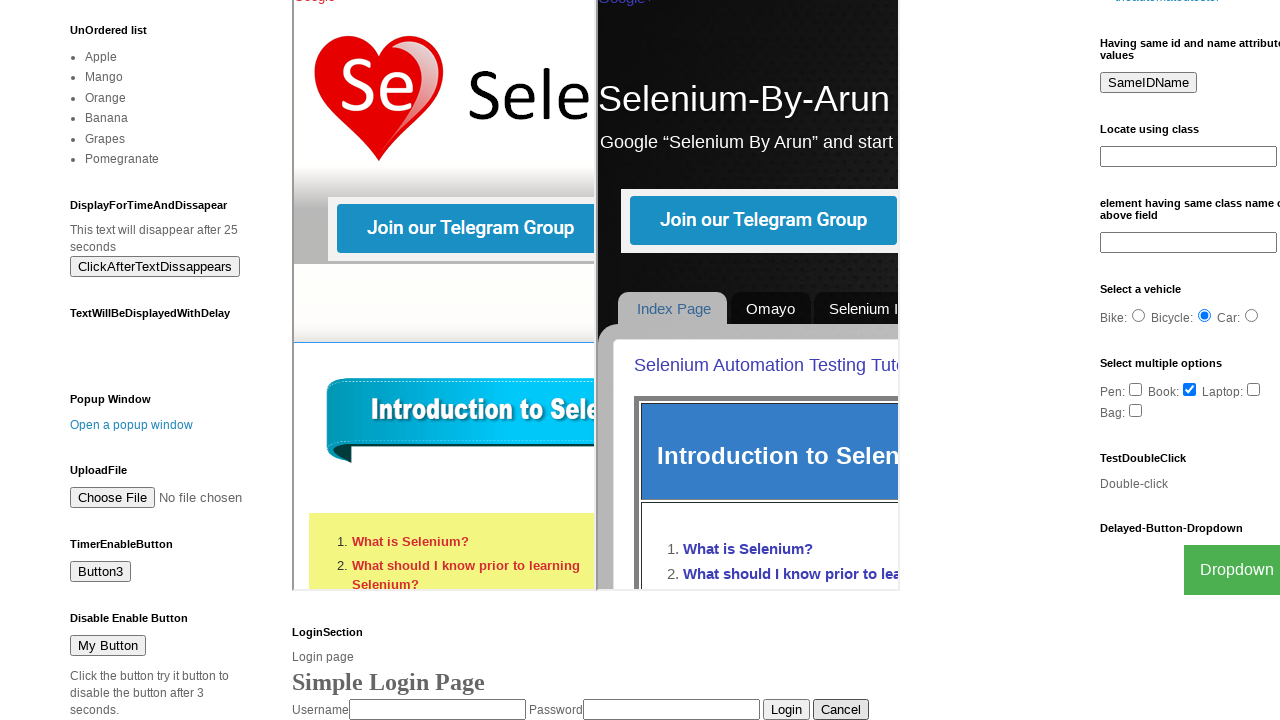